Navigates to the ICC Cricket rankings page and scrolls down the page using JavaScript execution to test scroll functionality.

Starting URL: https://www.icc-cricket.com/rankings

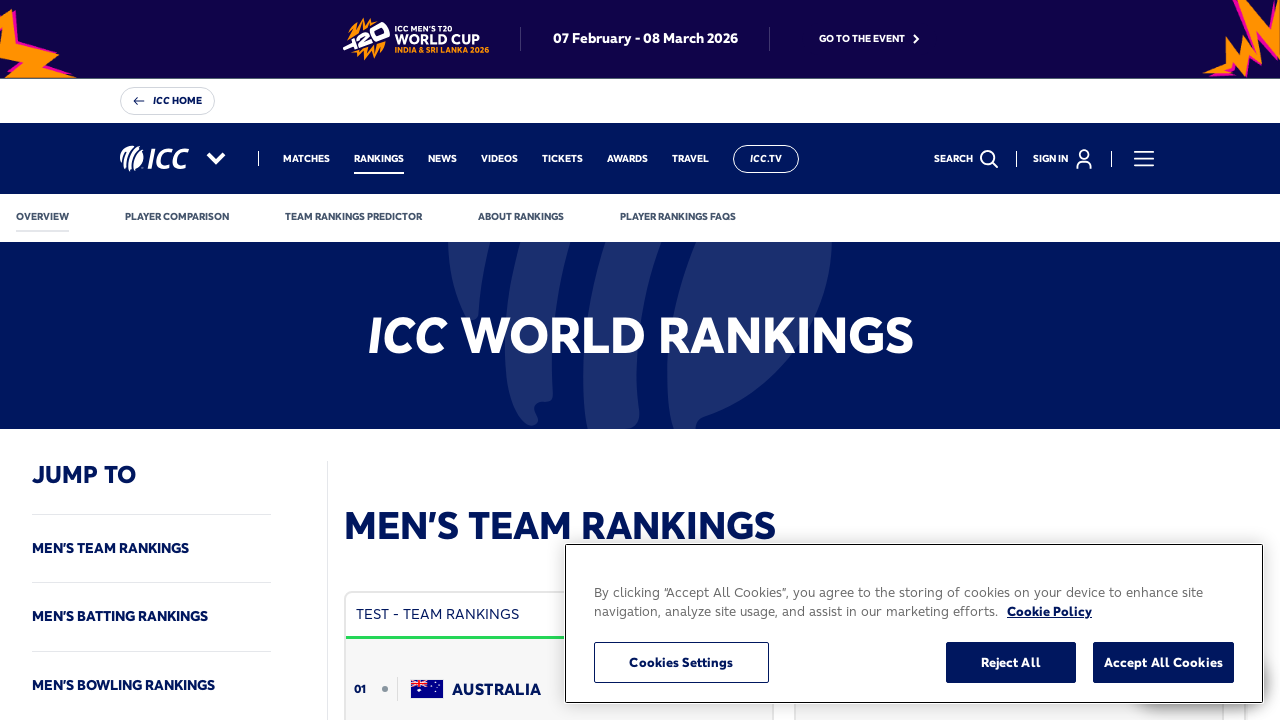

Navigated to ICC Cricket rankings page
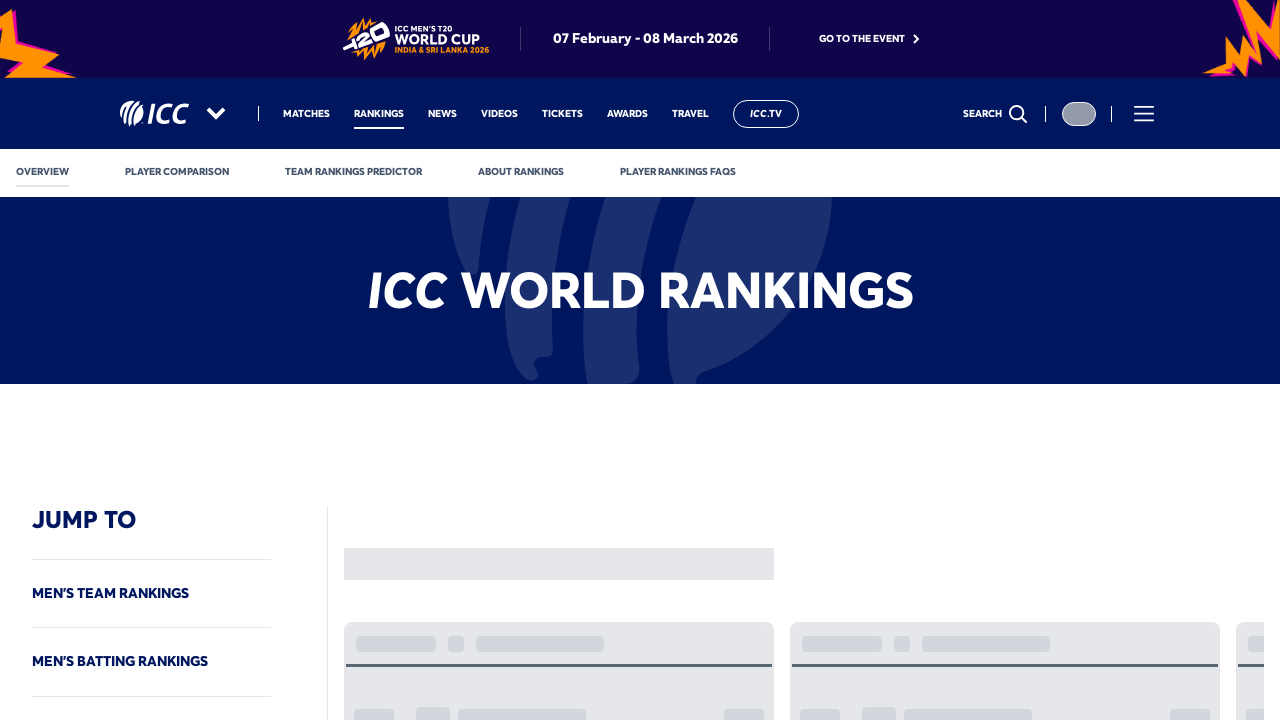

Scrolled down the page by 2000 pixels using JavaScript
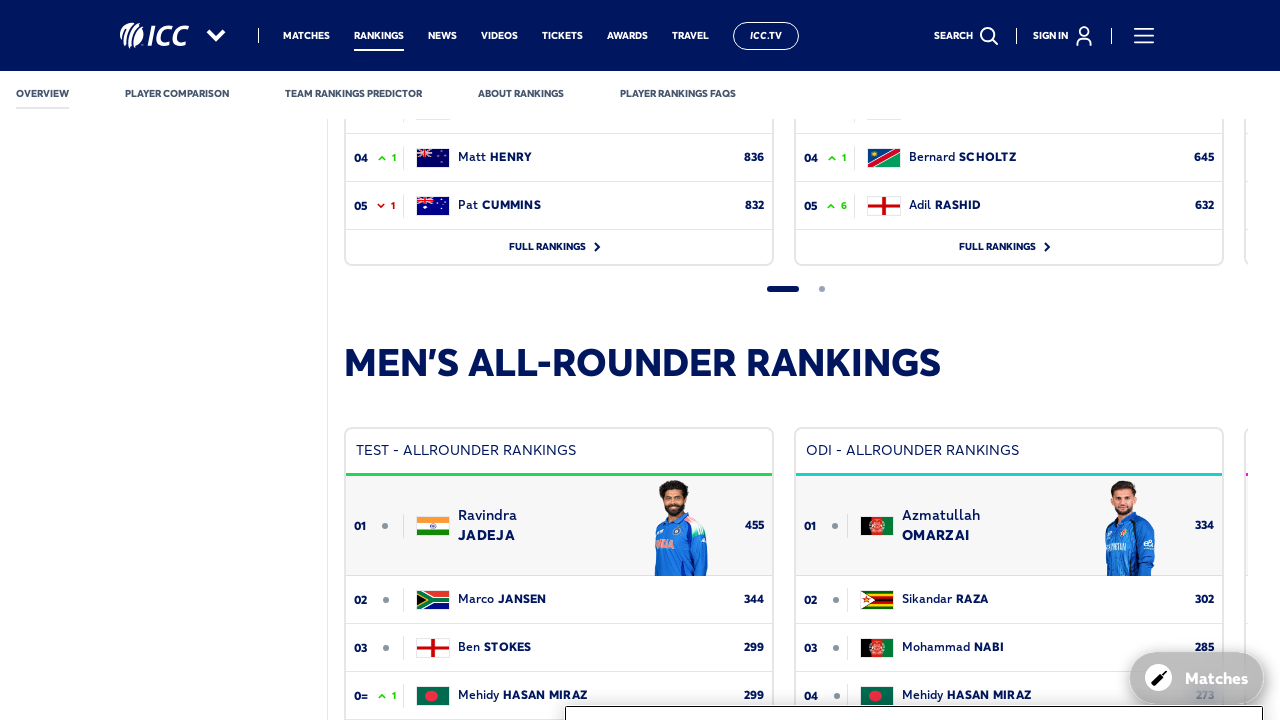

Waited 1 second to observe scroll effect
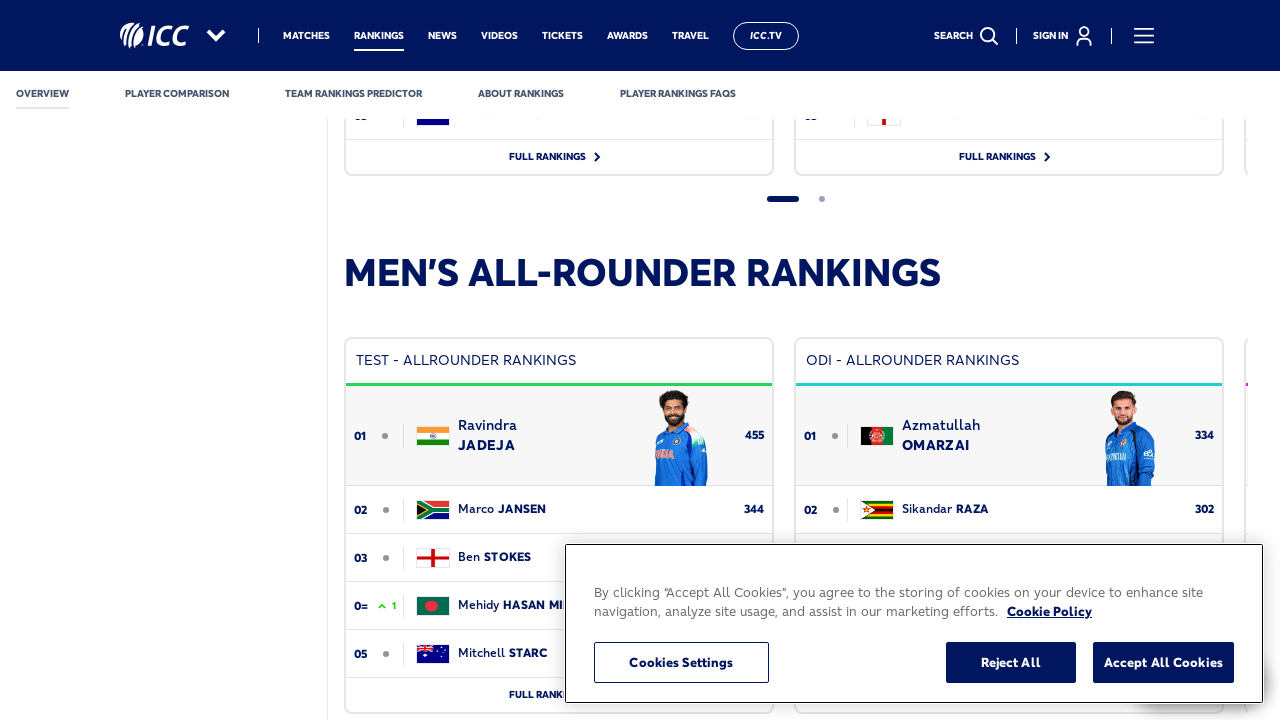

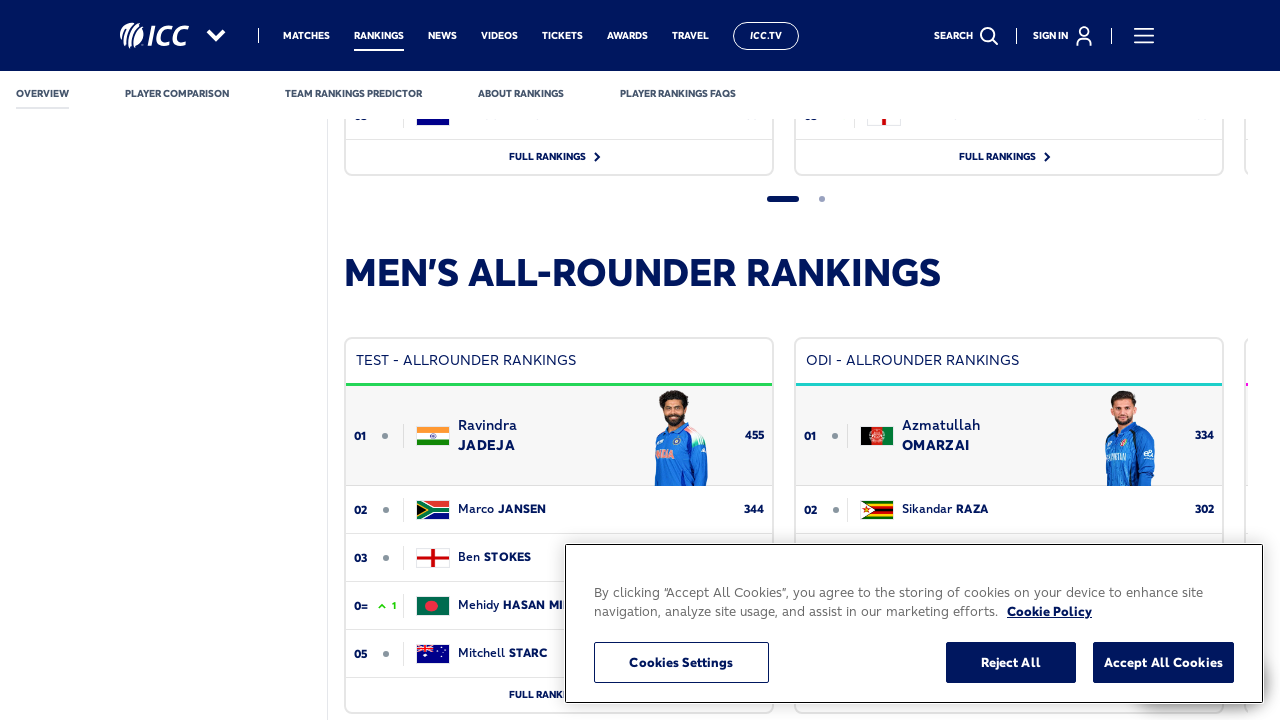